Clicks a button repeatedly until an unsuccessful notification message appears and verifies the message text

Starting URL: http://the-internet.herokuapp.com/notification_message_rendered

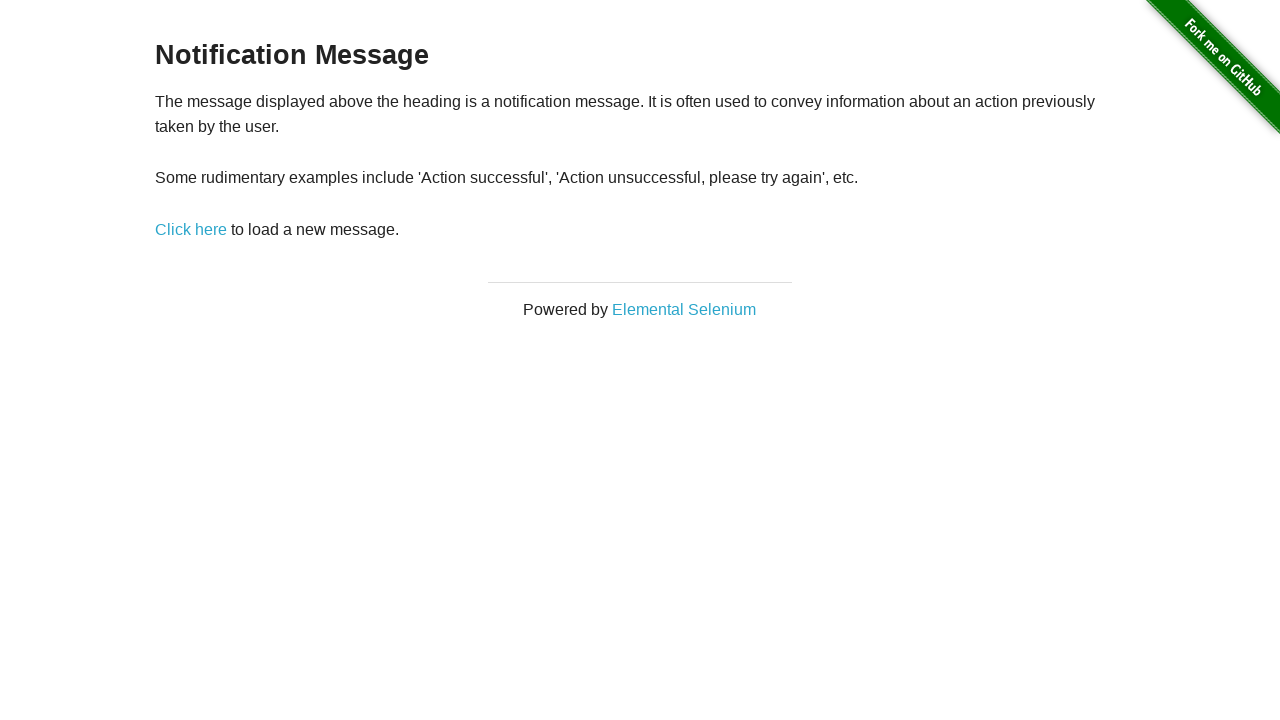

Clicked 'Click here' link to trigger notification at (191, 229) on xpath=//a[text()='Click here']
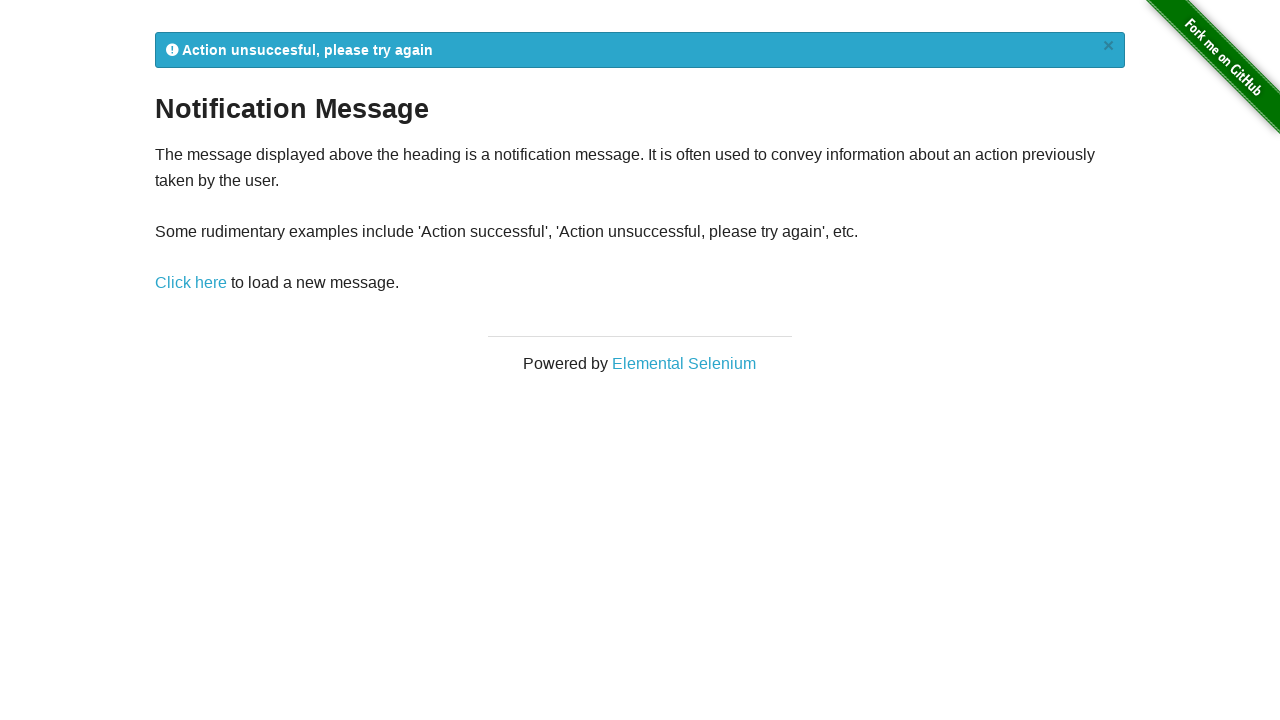

Retrieved alert message text from #flash element
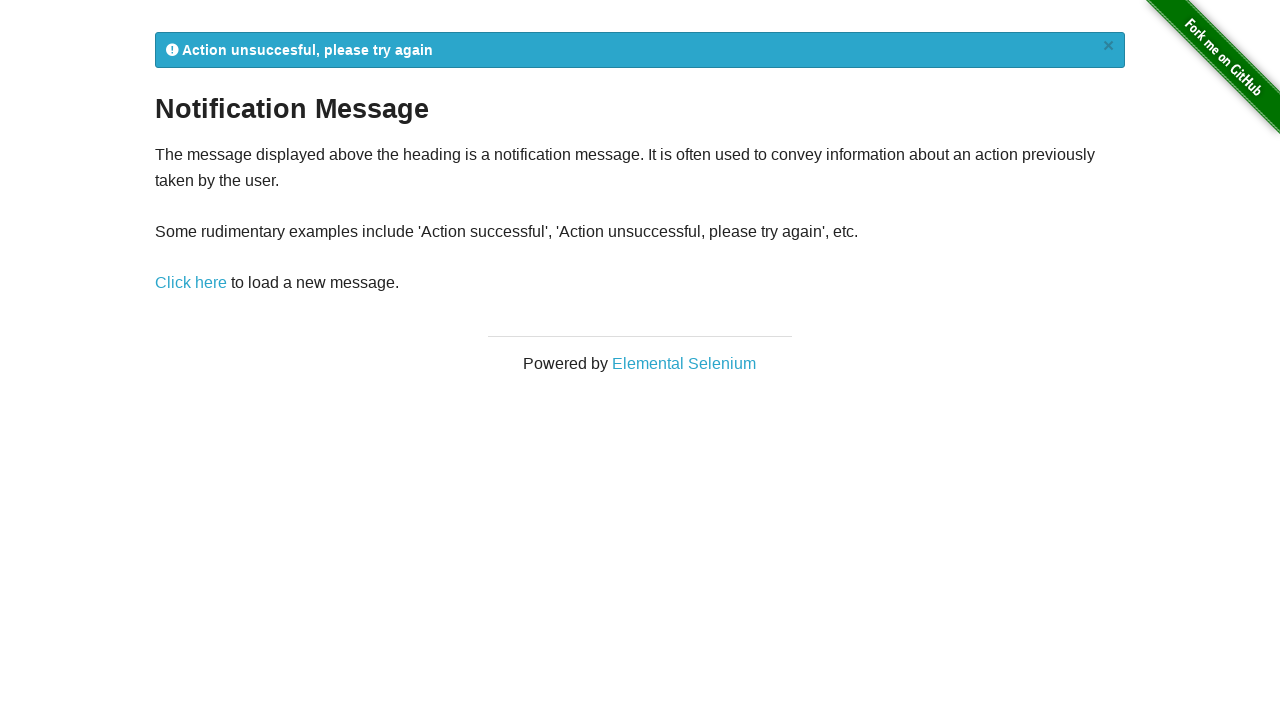

Trimmed whitespace from message text
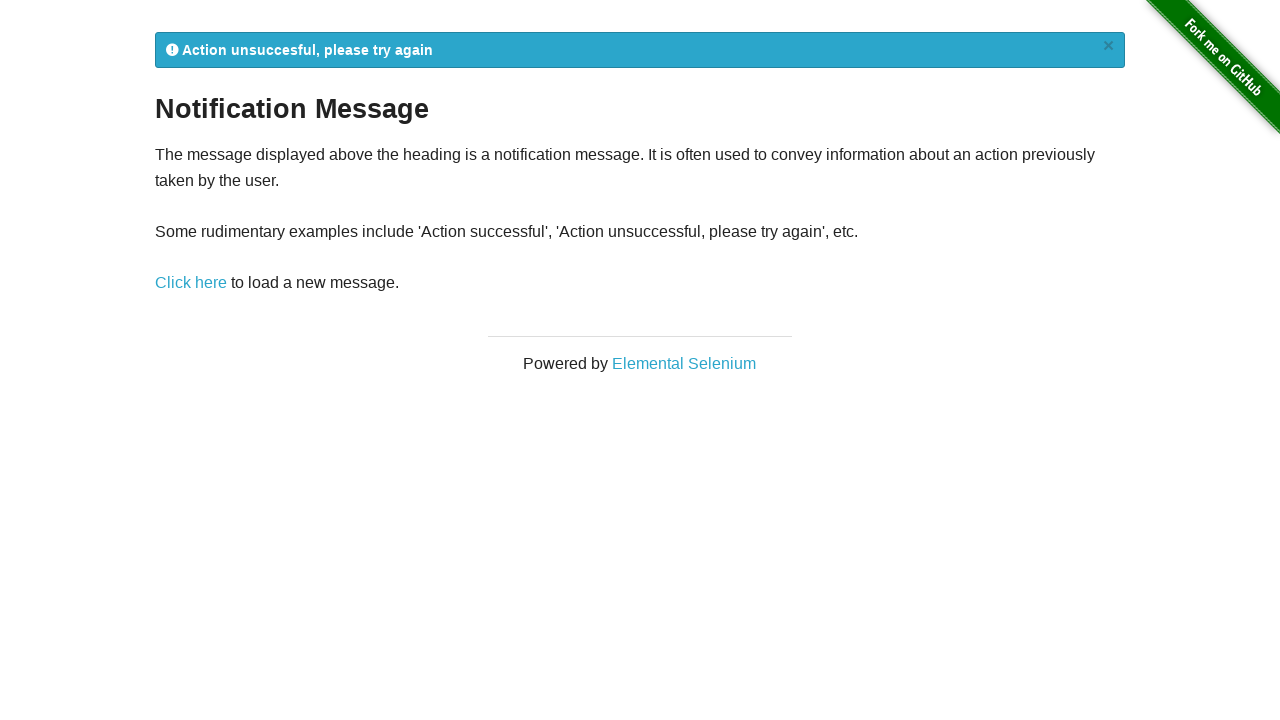

Successfully found message 'Action unsuccesful, please try again'
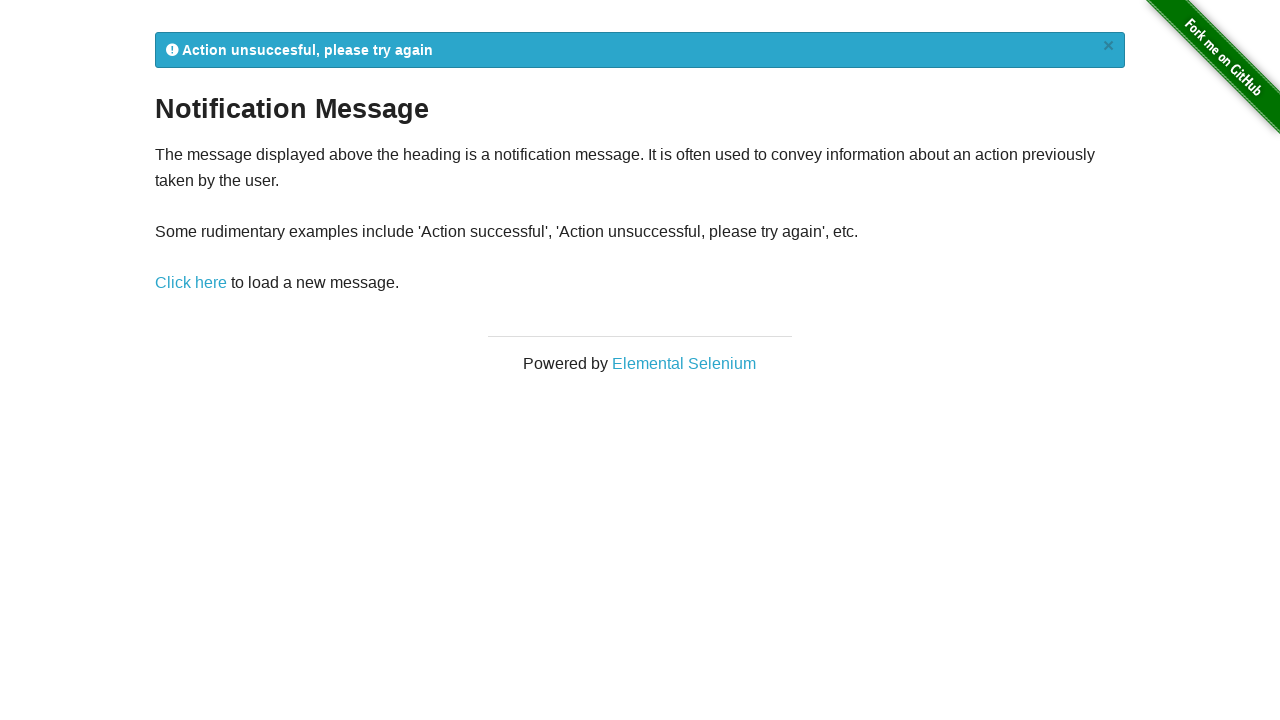

Assertion passed: message contains expected text
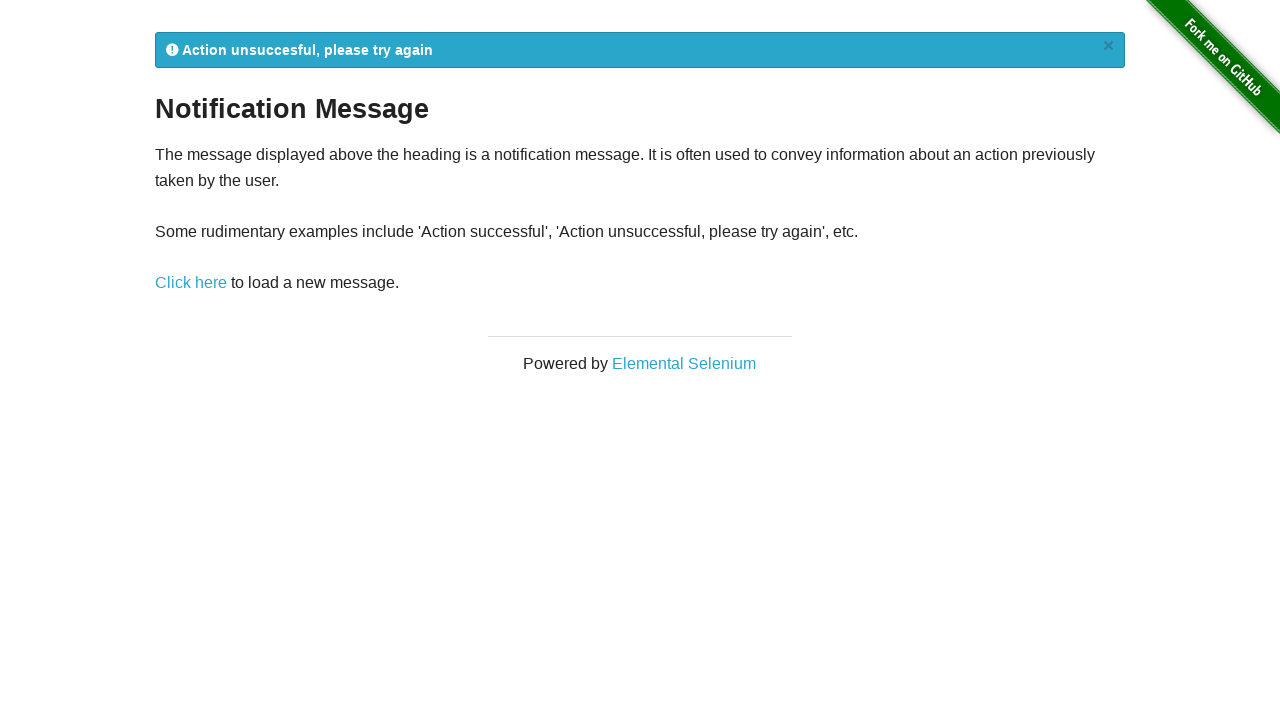

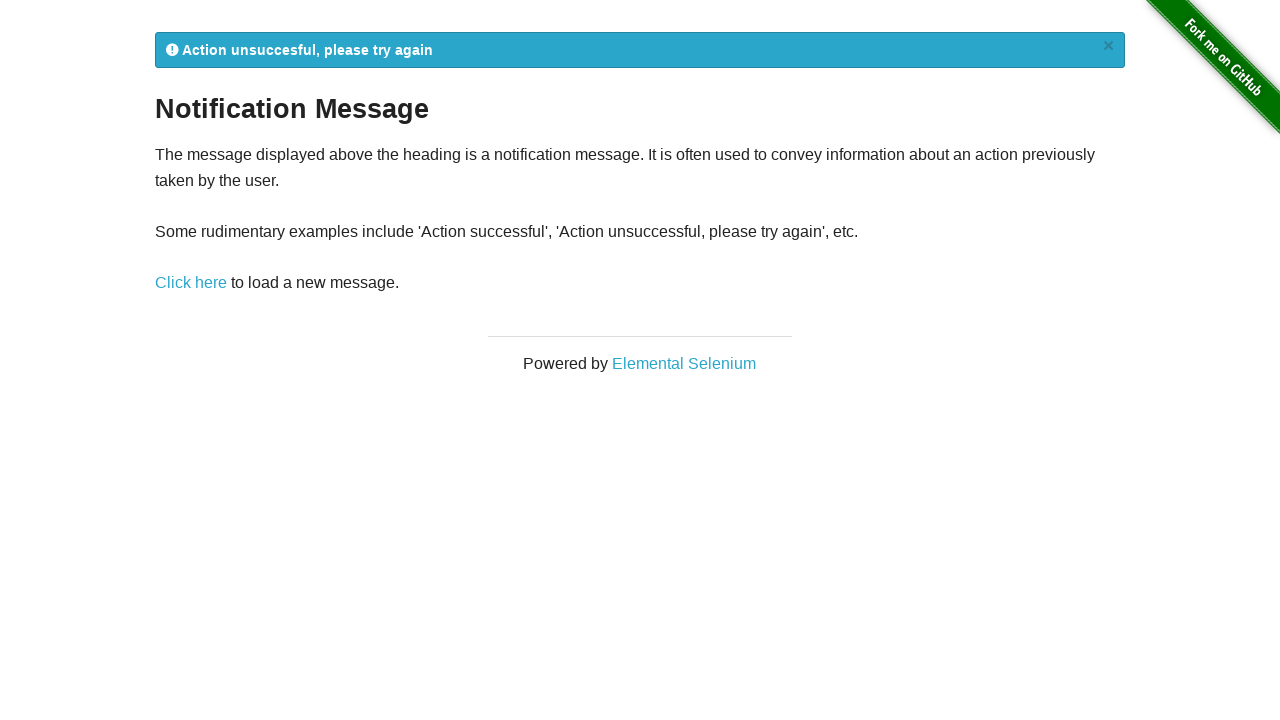